Navigates to an automation practice webpage. The original script takes a screenshot, but since screenshots are not browser automation actions, this test simply verifies the page loads.

Starting URL: https://rahulshettyacademy.com/AutomationPractice/

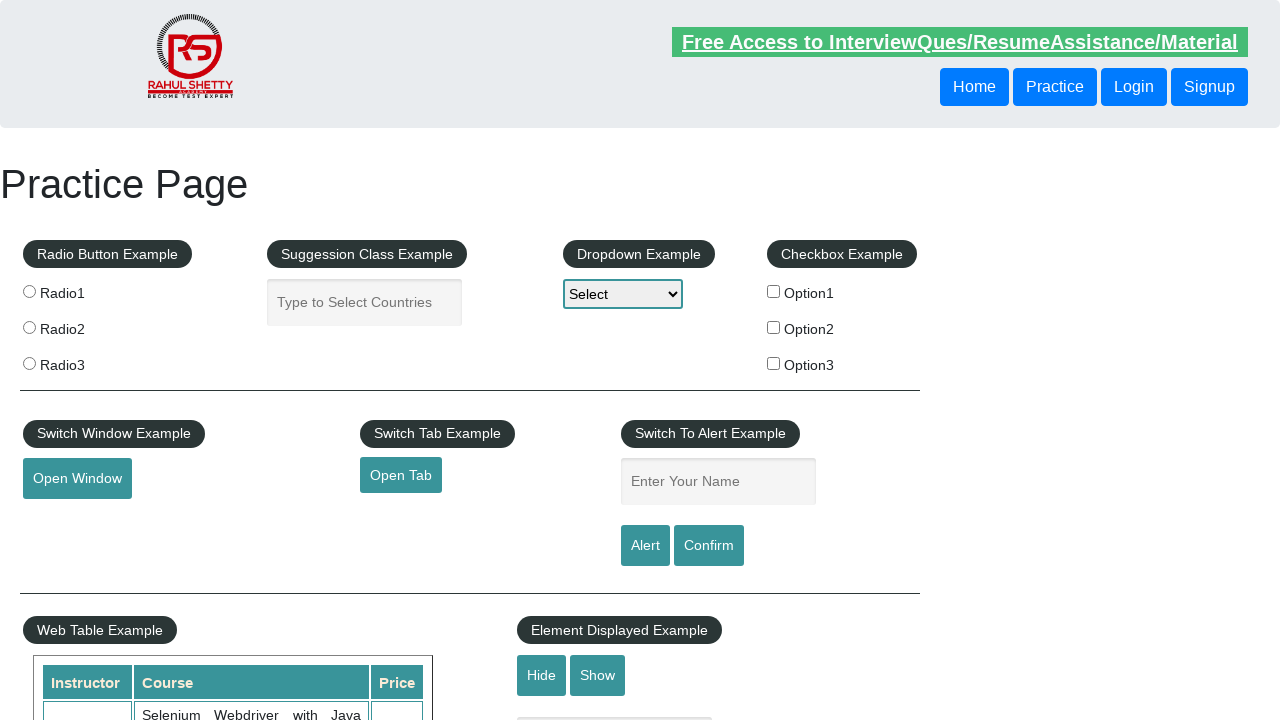

Waited for page to fully load (domcontentloaded)
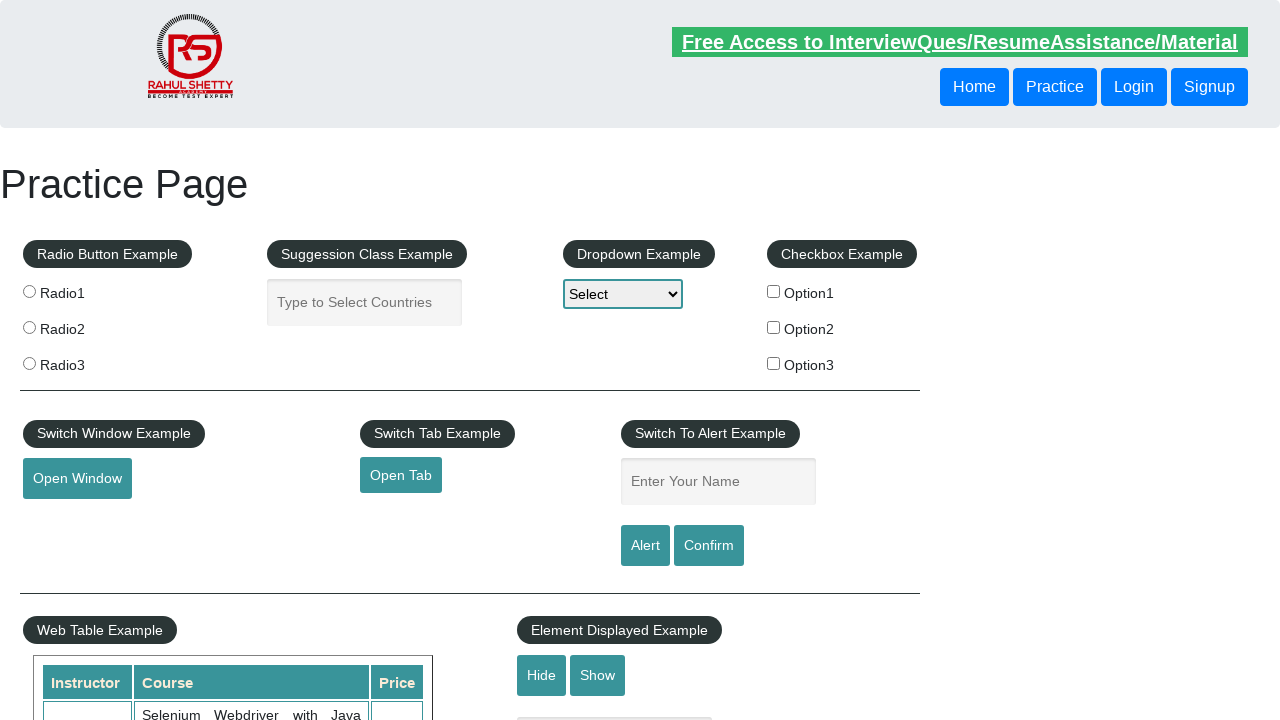

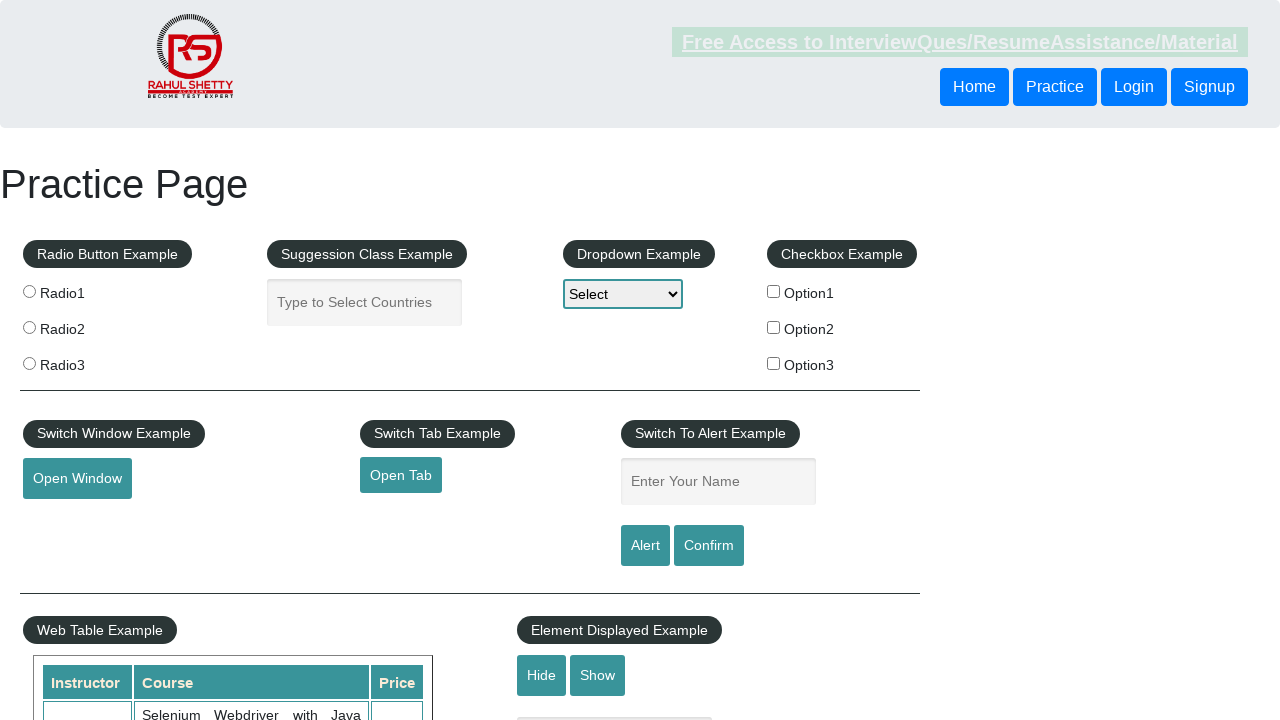